Tests scrolling functionality by locating an iframe element and scrolling from that element's origin by a specified amount

Starting URL: https://selenium.dev/selenium/web/scrolling_tests/frame_with_nested_scrolling_frame_out_of_view.html

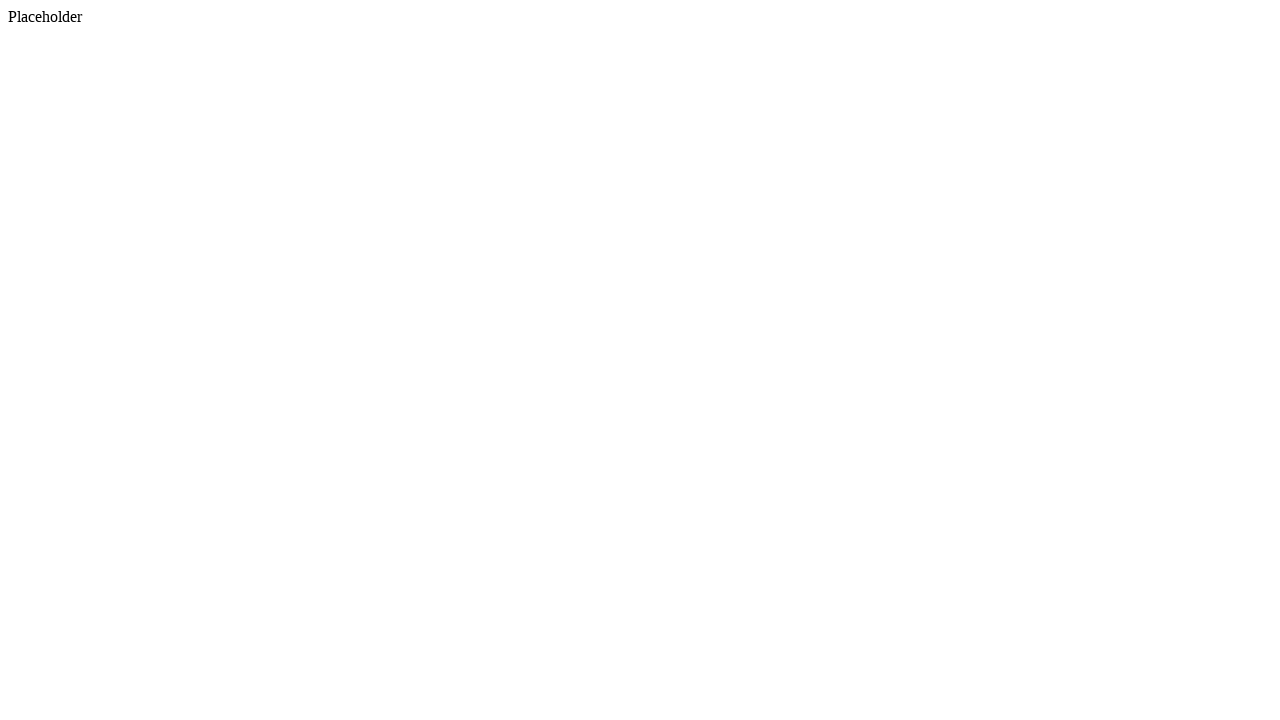

Navigated to scrolling test page with nested iframe
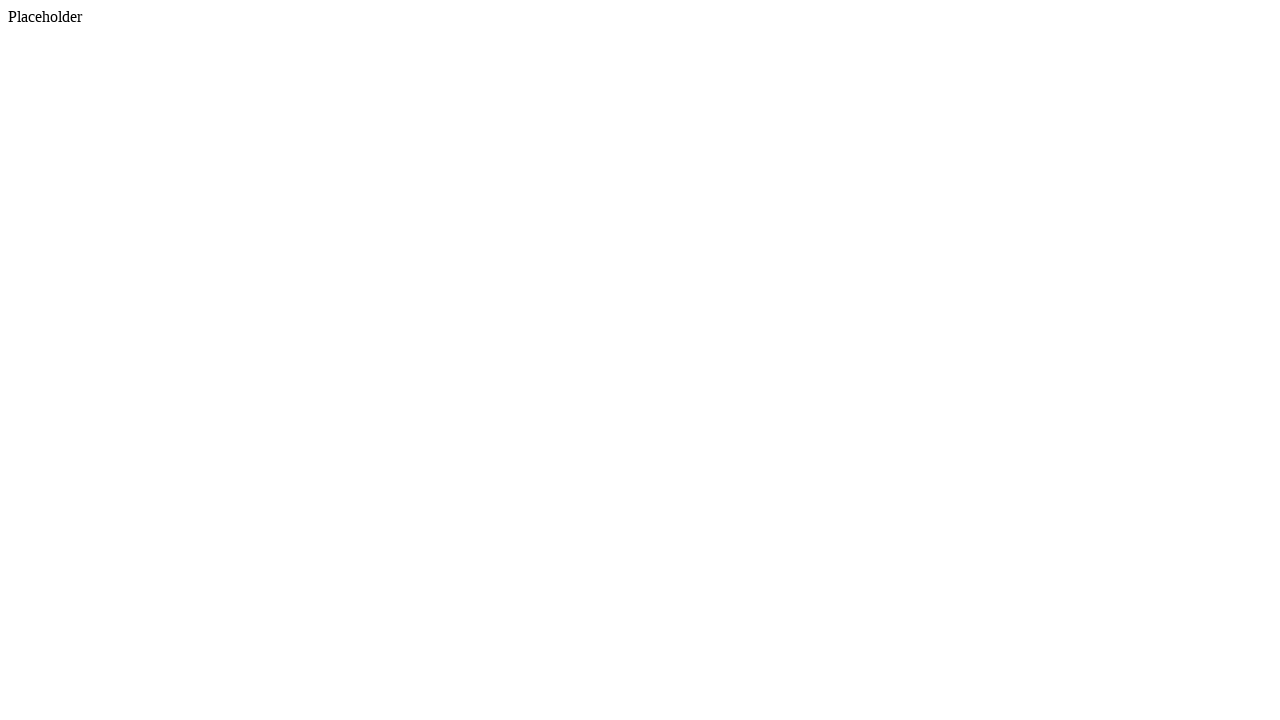

Located first iframe element on page
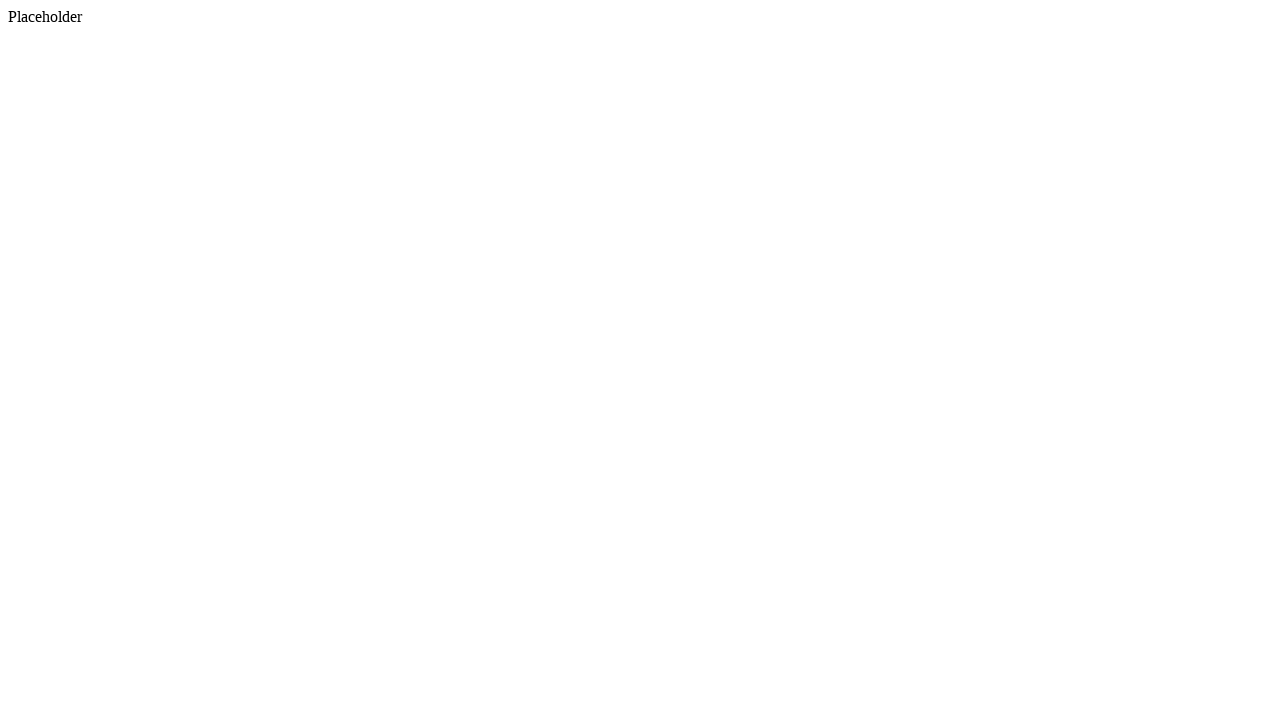

Scrolled iframe into view if needed
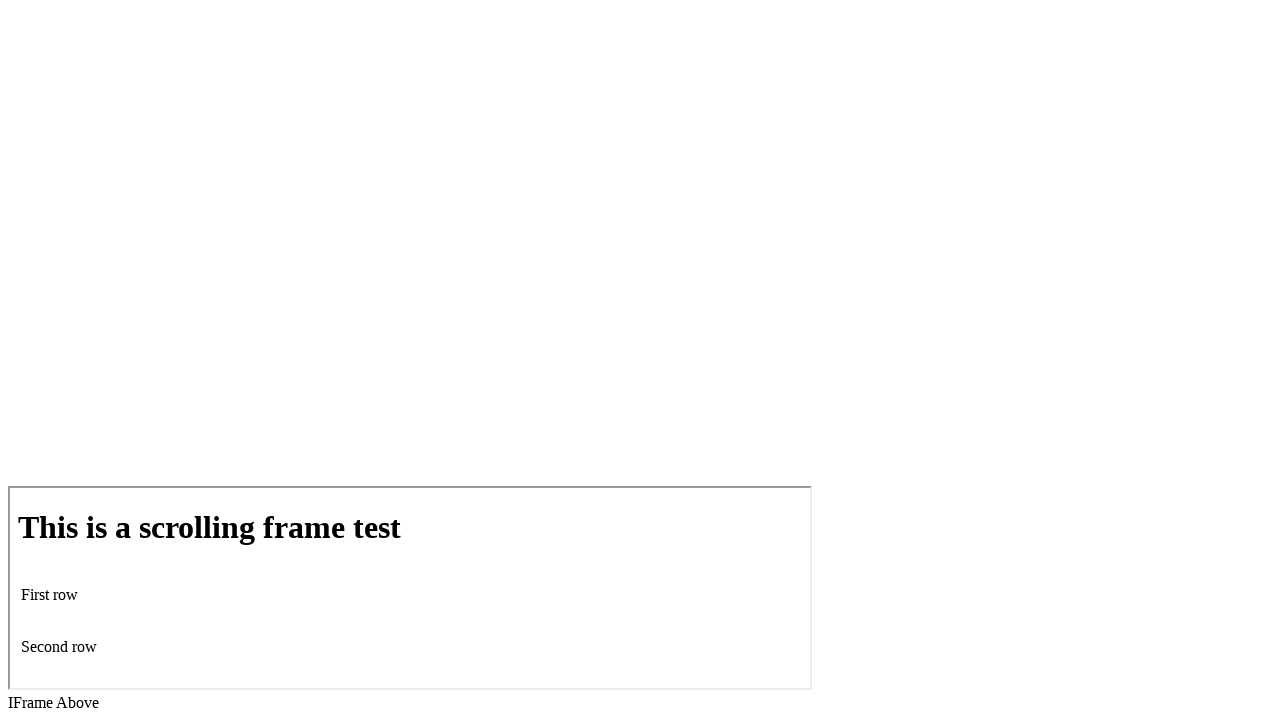

Retrieved bounding box coordinates of iframe element
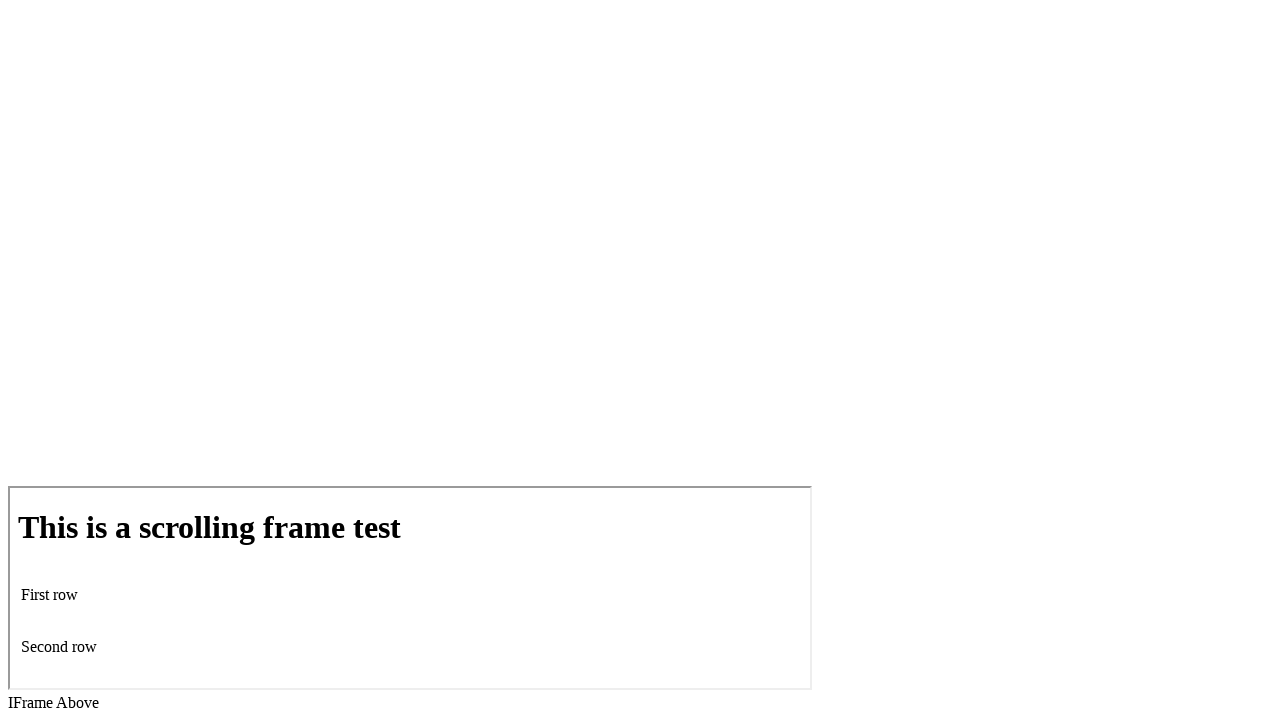

Moved mouse to center of iframe element at (410, 588)
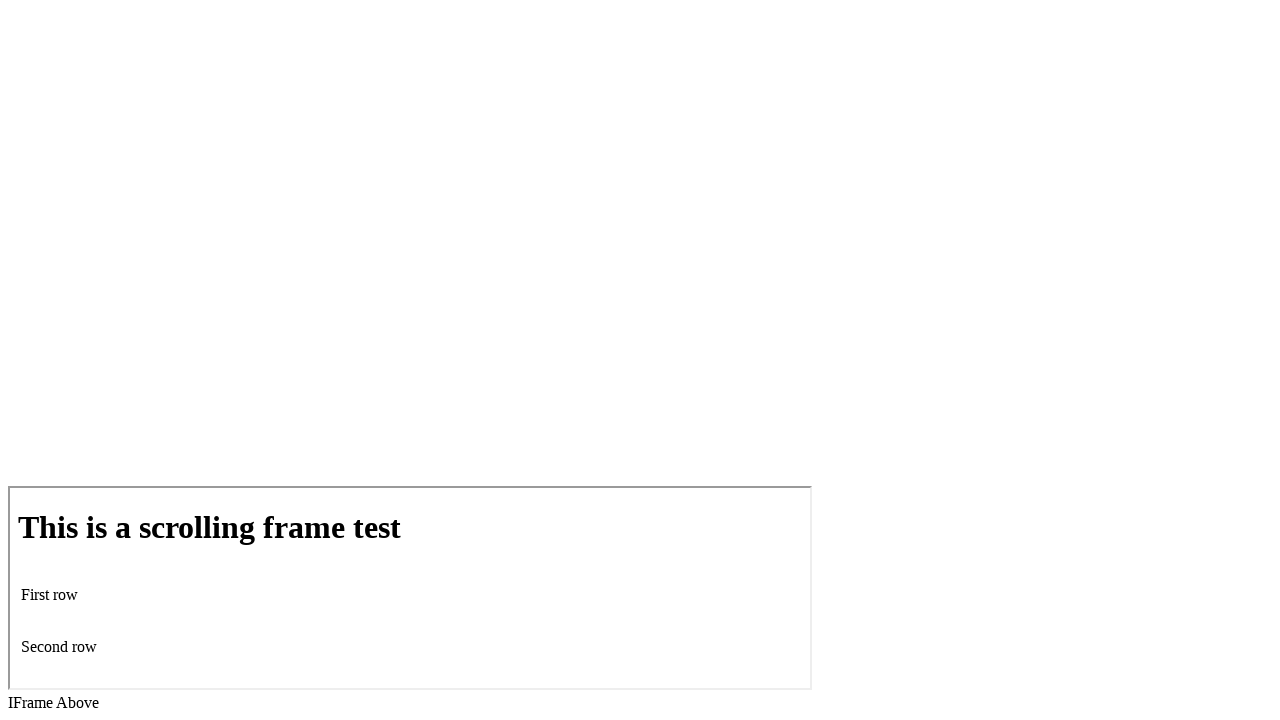

Scrolled 200 pixels vertically from iframe origin using mouse wheel
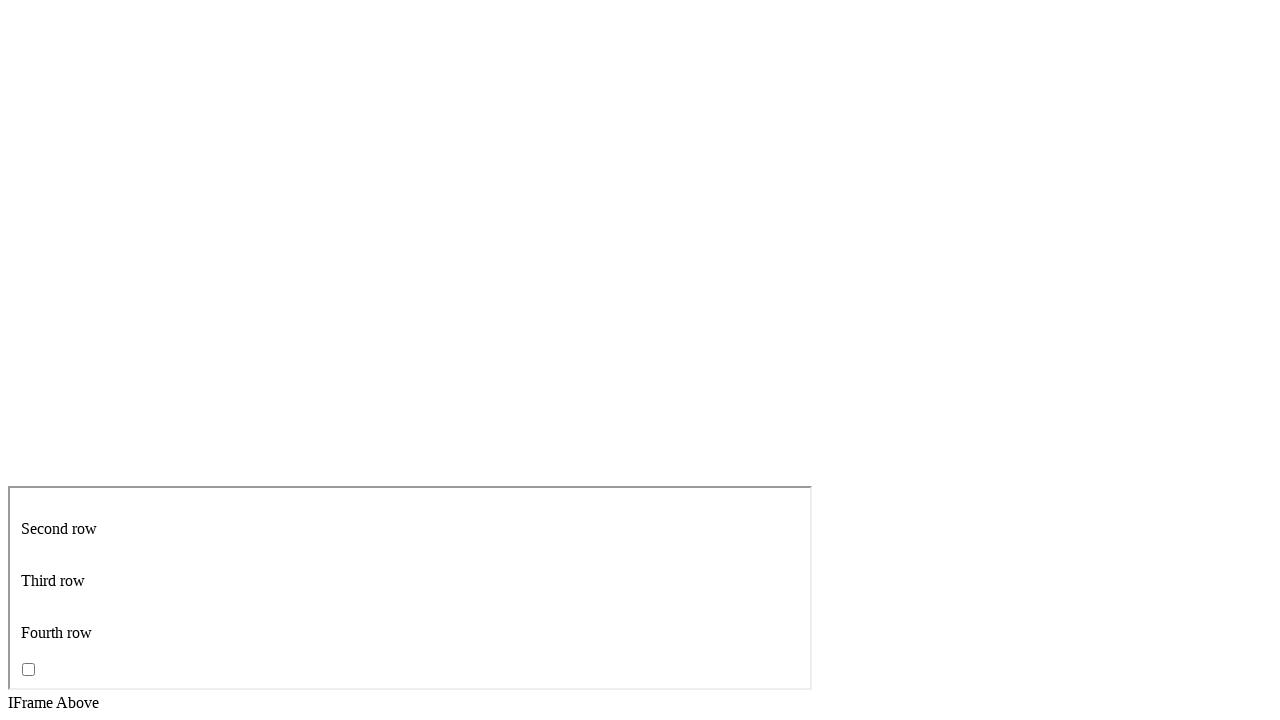

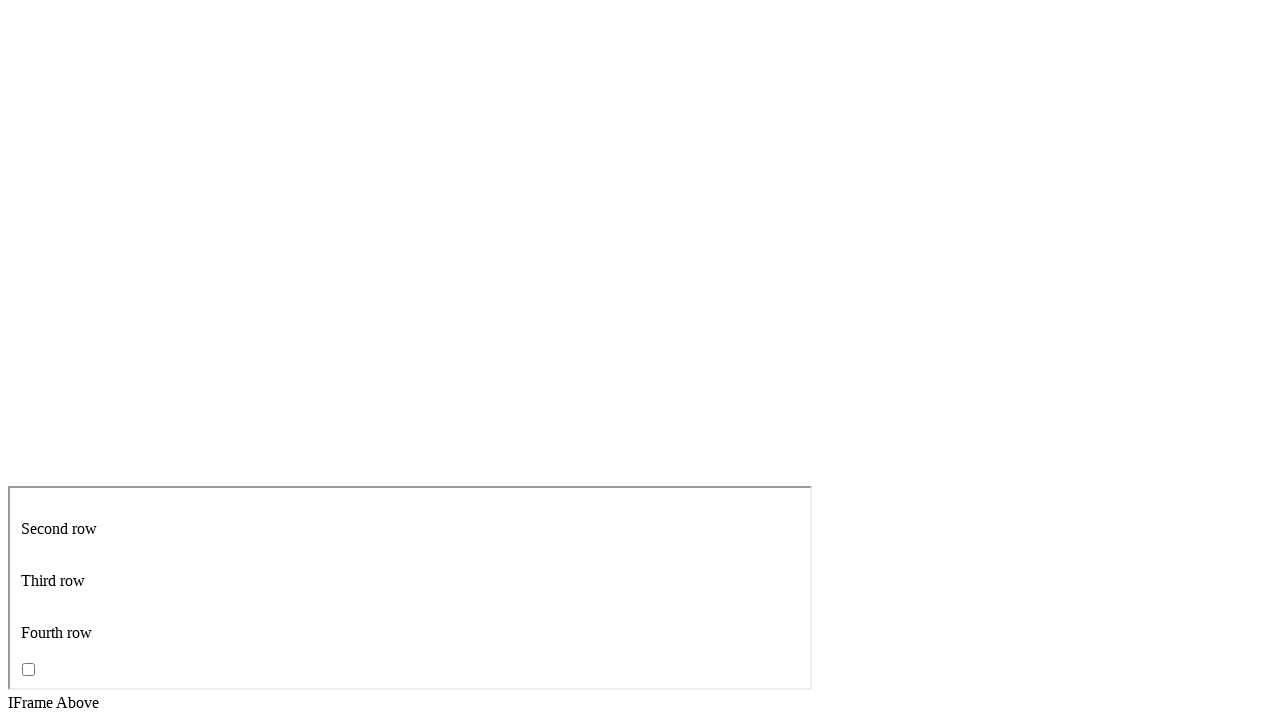